Tests JavaScript alert handling by clicking buttons that trigger different types of alerts (simple alert, timed alert, confirm dialog, and prompt dialog) and accepting each one.

Starting URL: https://demoqa.com/alerts

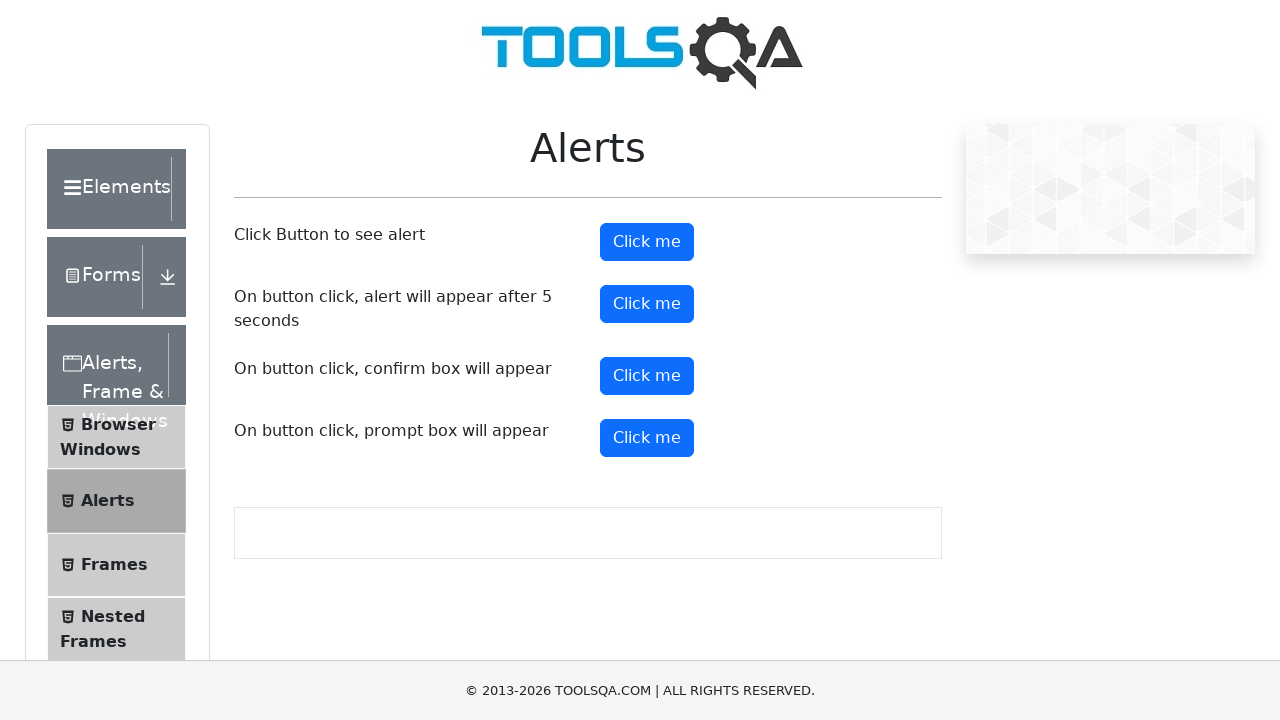

Clicked simple alert button at (647, 242) on button#alertButton
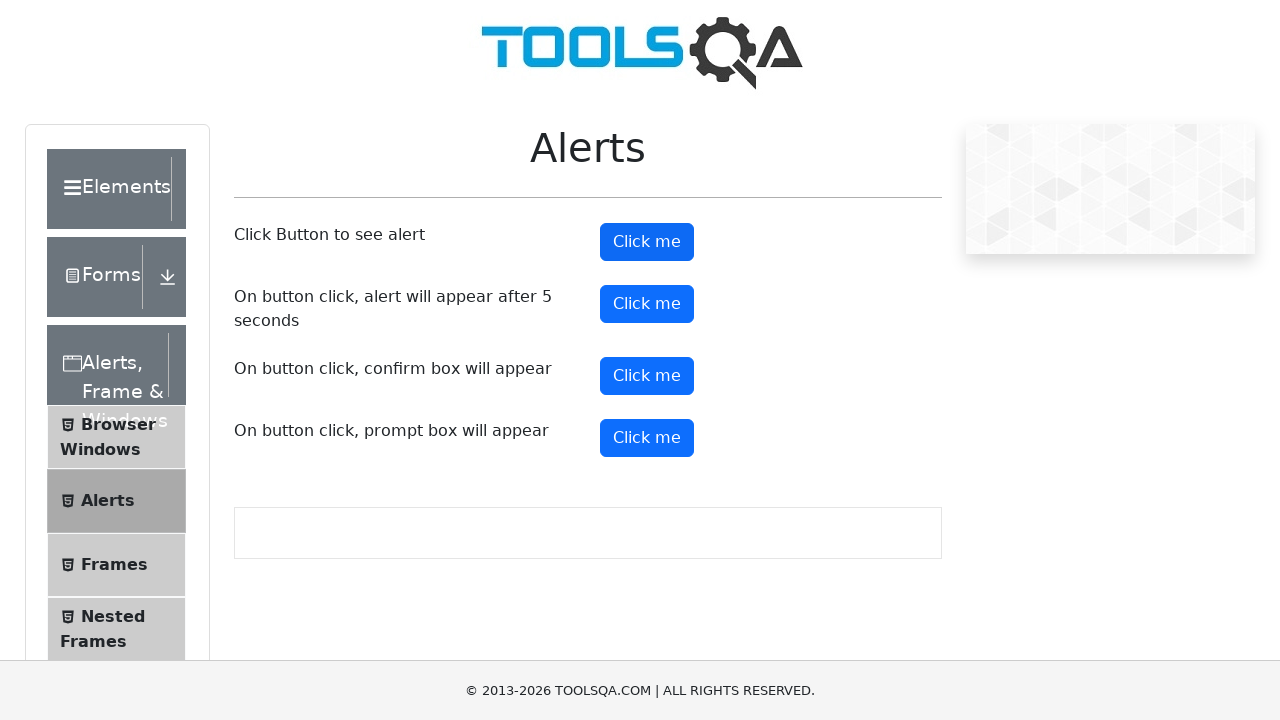

Set up dialog handler to accept alerts
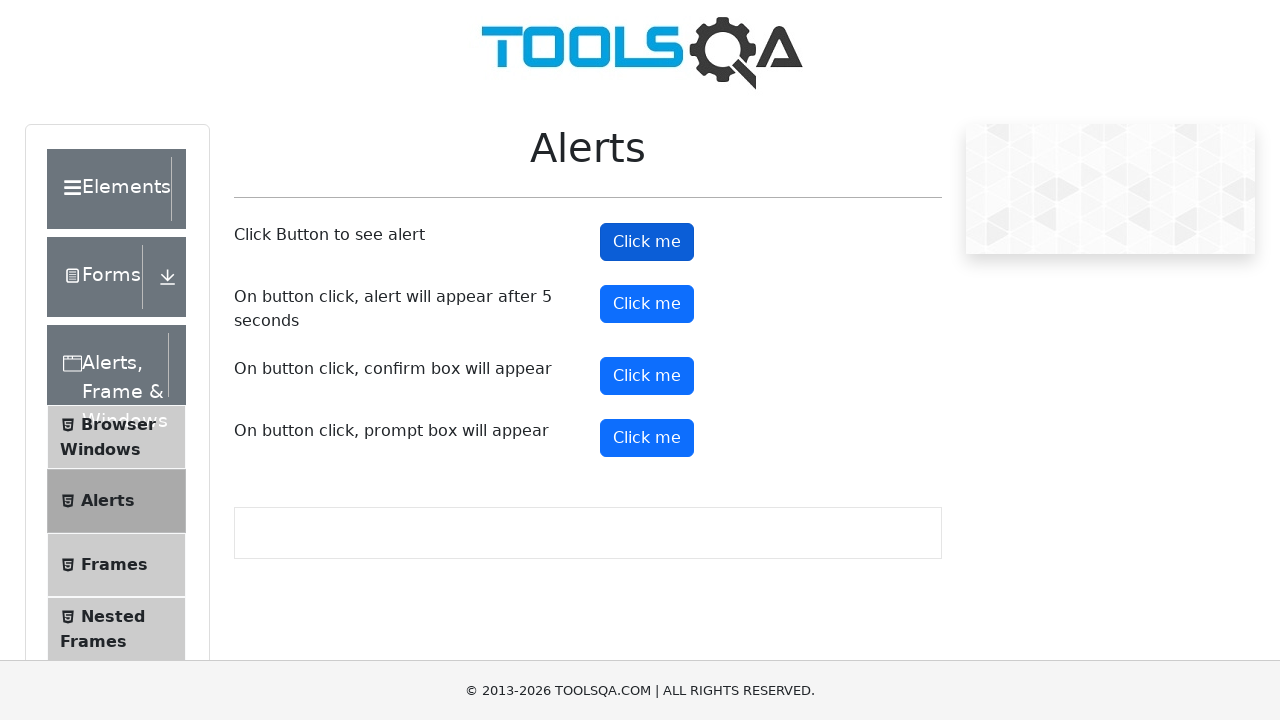

Waited 1 second for simple alert to be handled
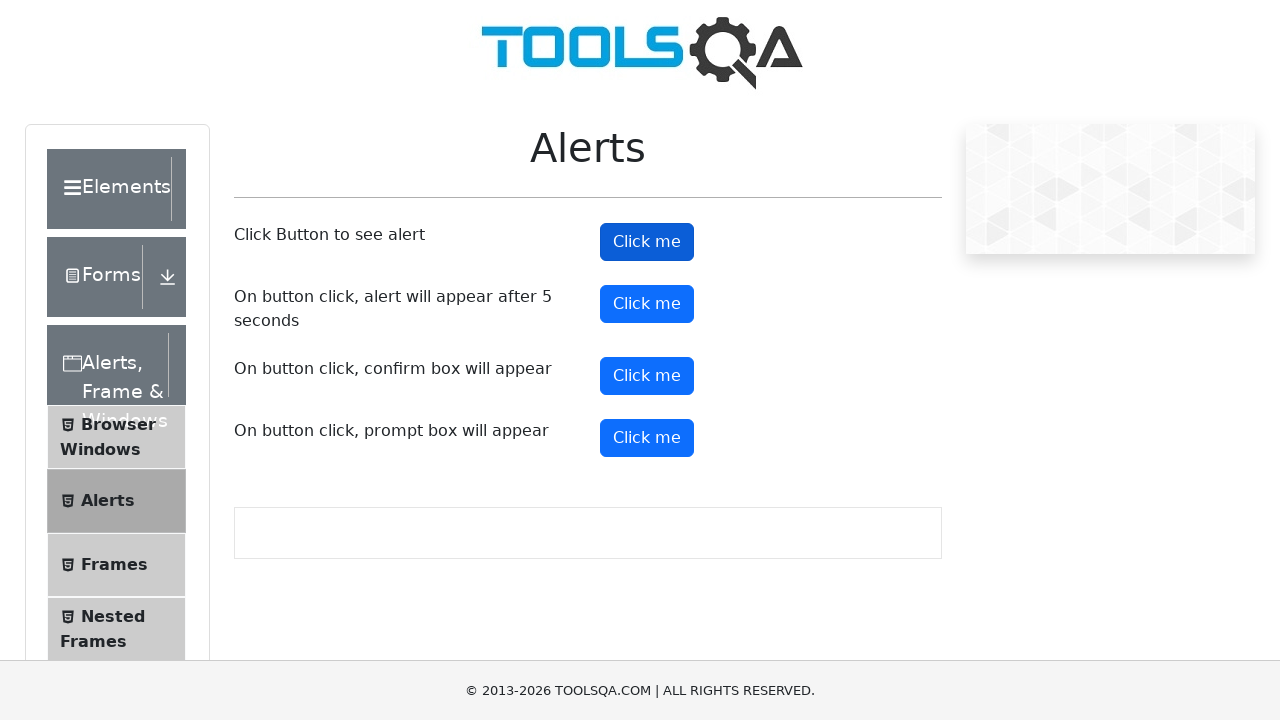

Clicked timer alert button at (647, 304) on button#timerAlertButton
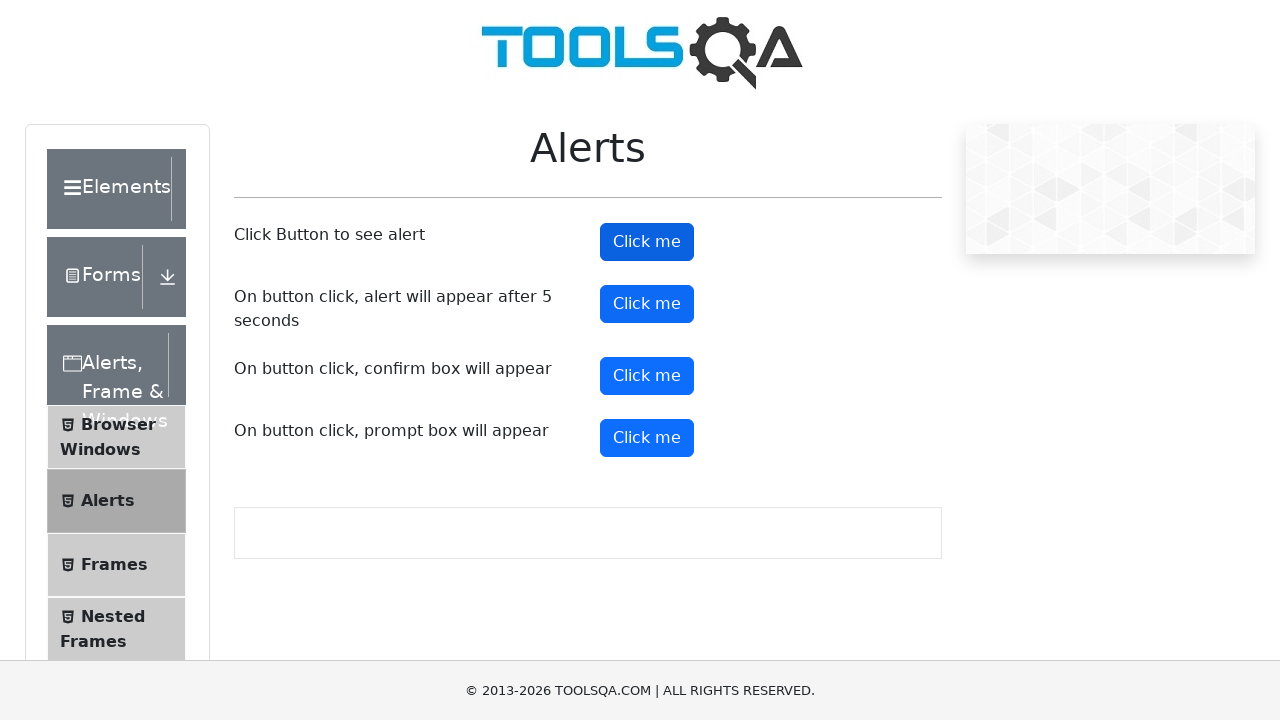

Waited 6 seconds for timed alert to appear and be handled
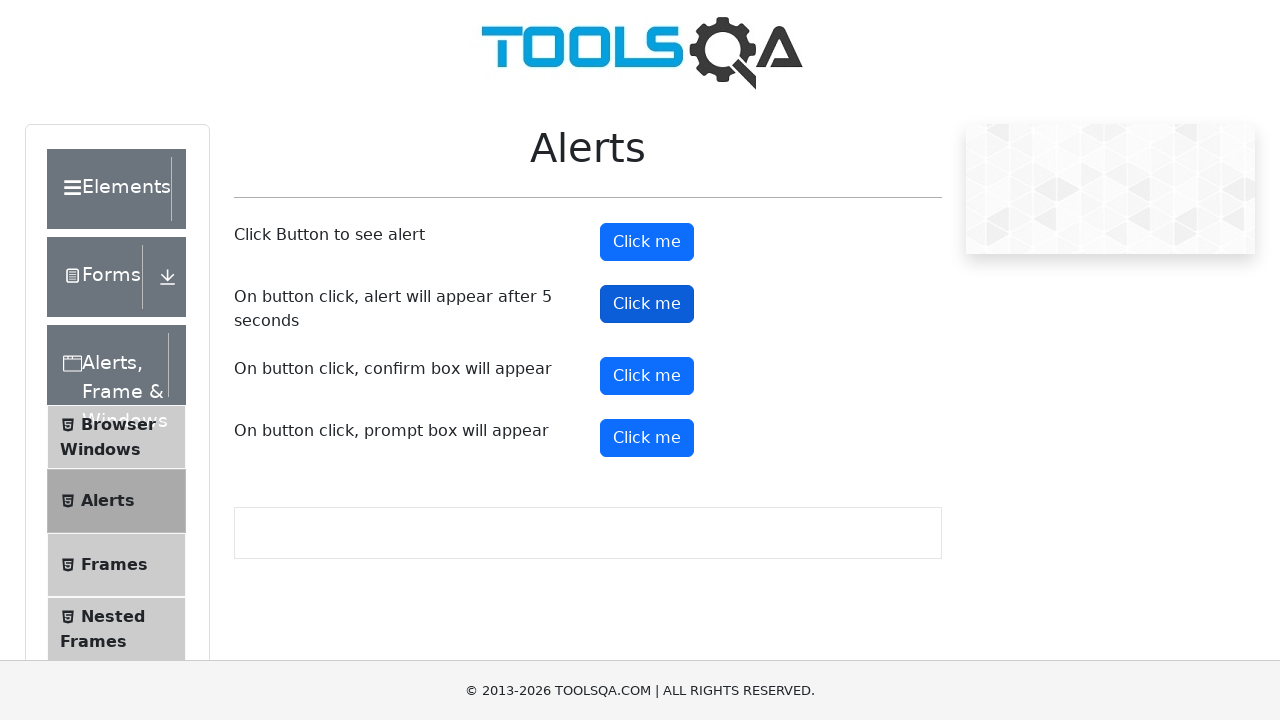

Clicked confirm dialog button at (647, 376) on button#confirmButton
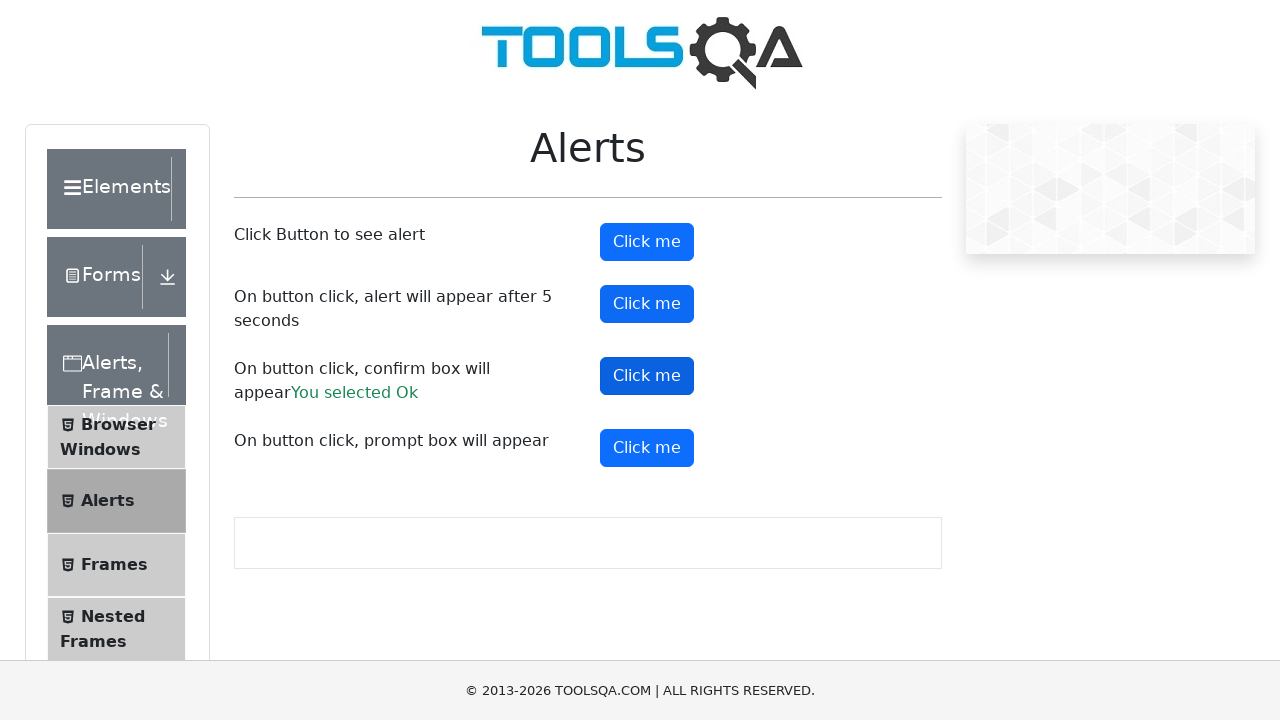

Waited 1 second for confirm dialog to be handled
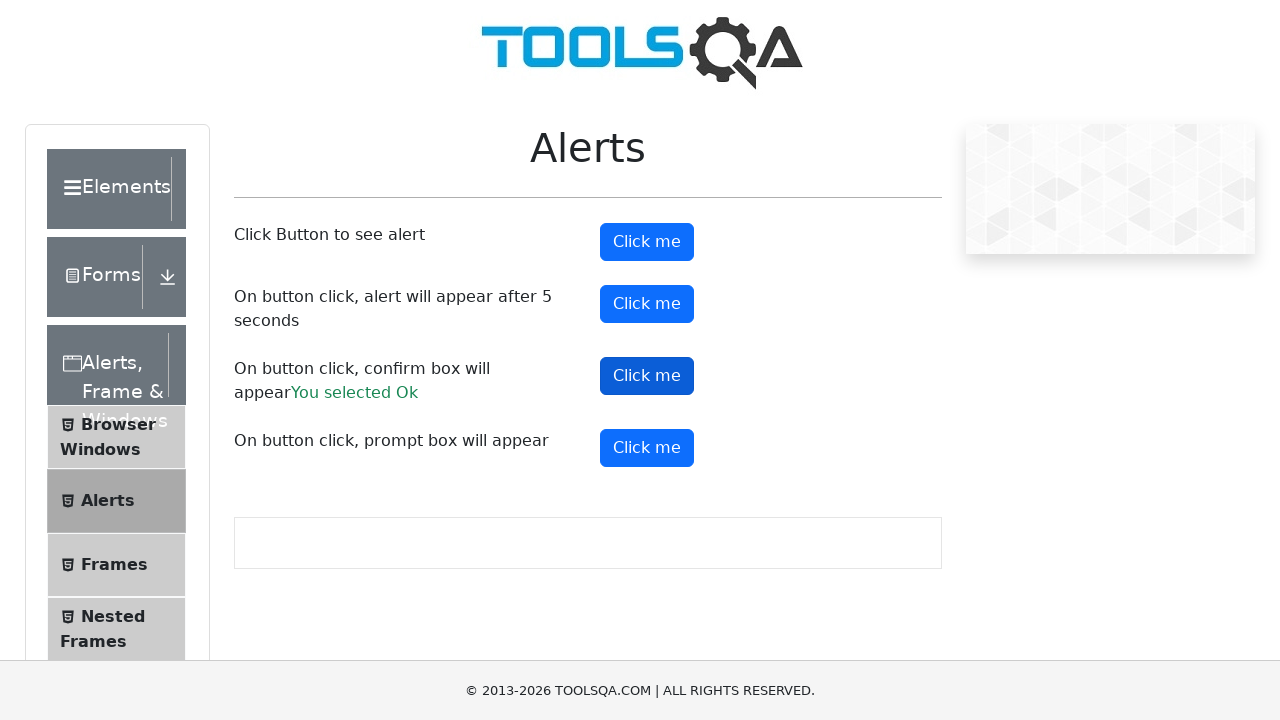

Clicked prompt dialog button at (647, 448) on button#promtButton
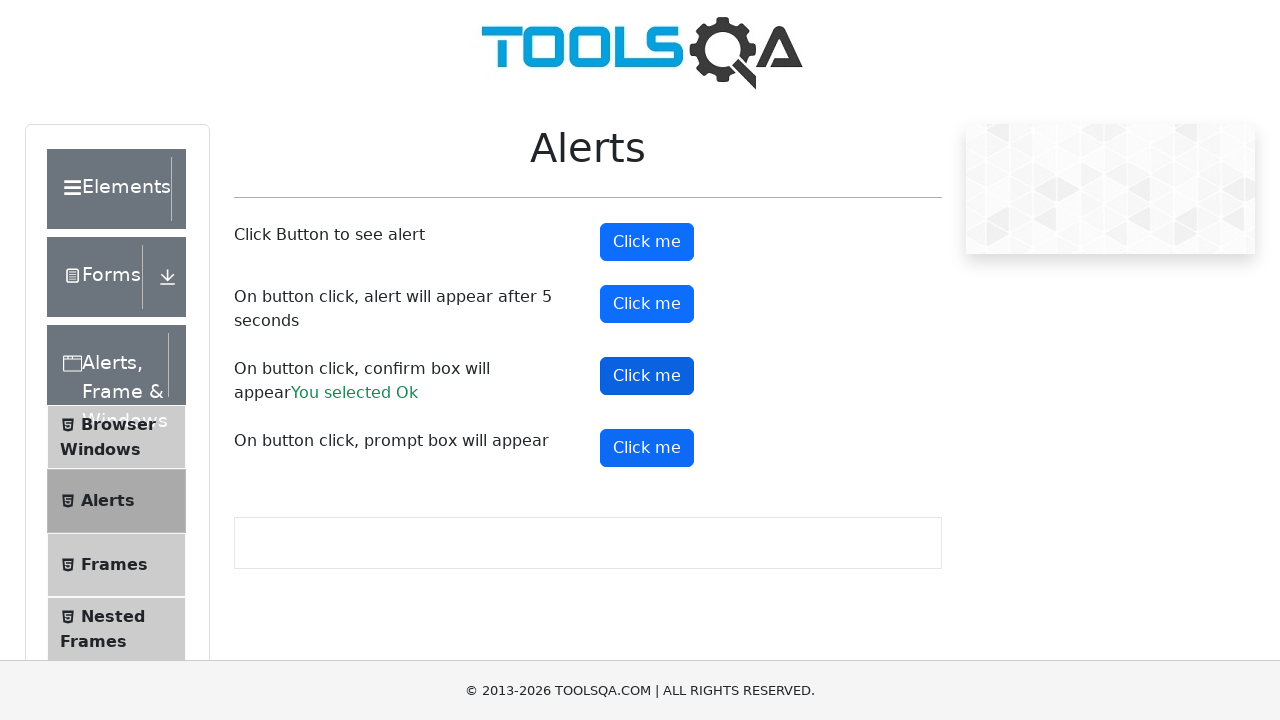

Waited 1 second for prompt dialog to be handled
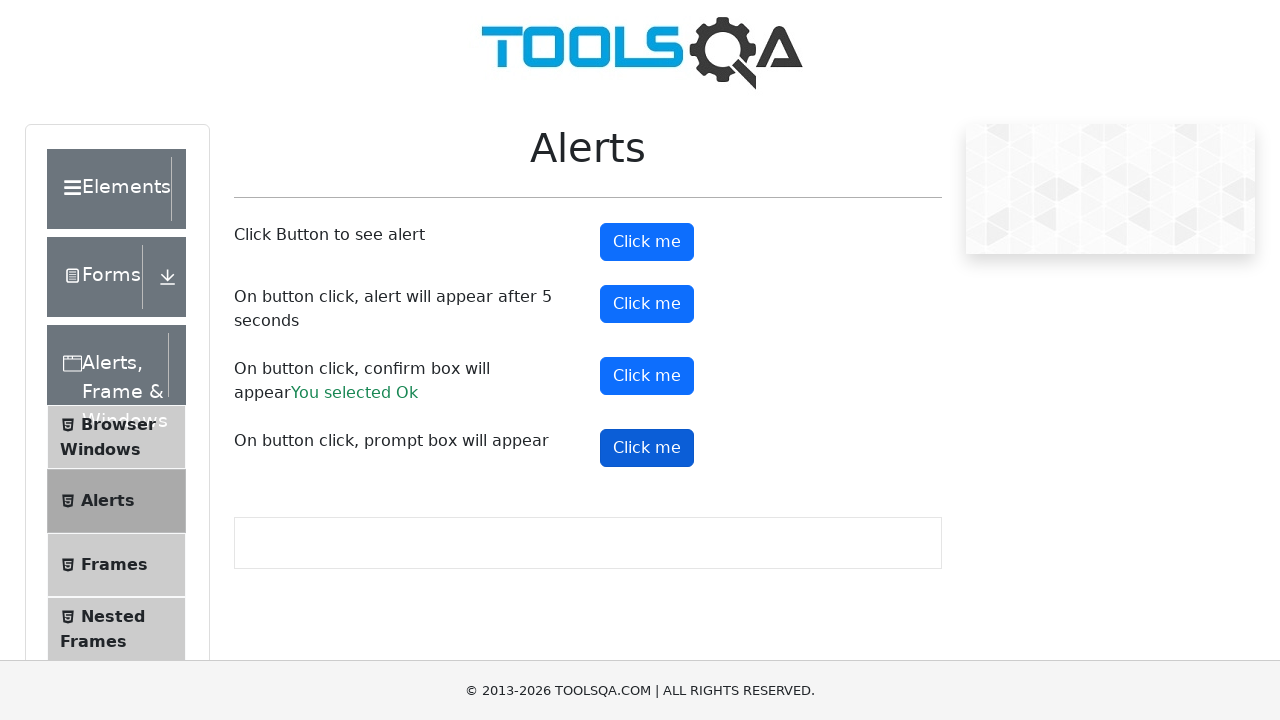

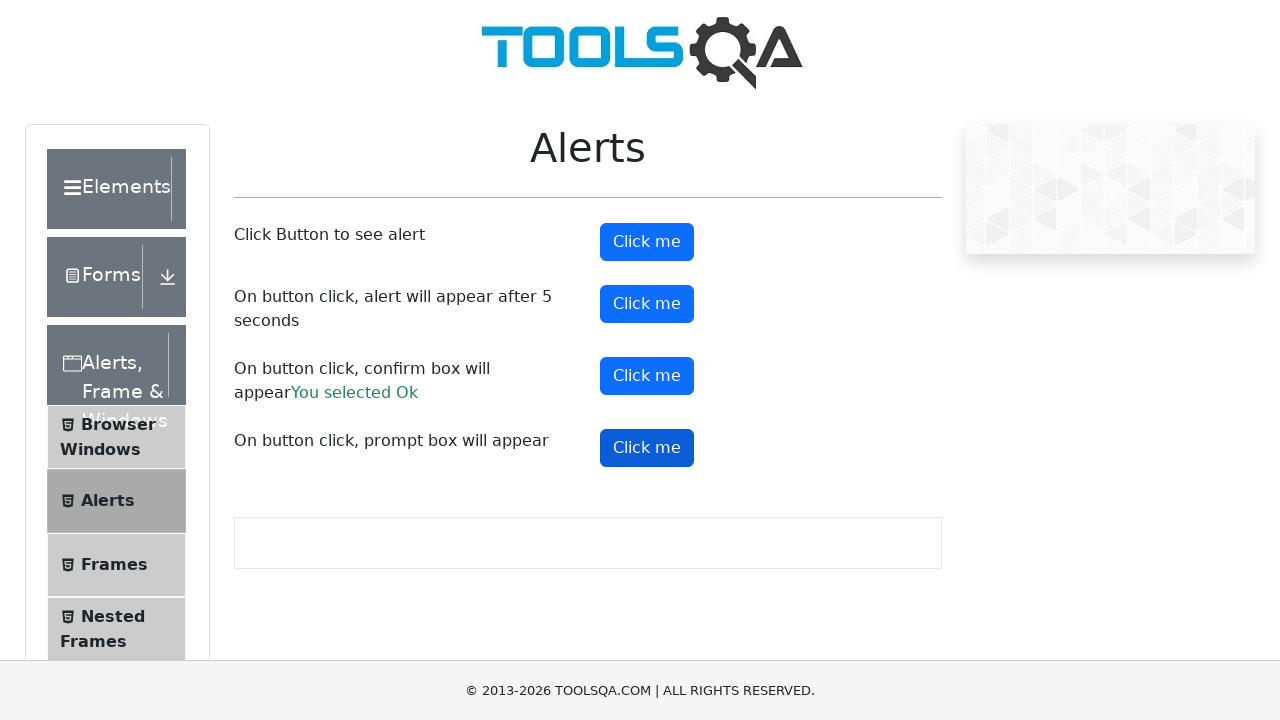